Navigates to Classic FreeCRM homepage and verifies that section headers are displayed, specifically checking if "Reports" header is present

Starting URL: https://classic.freecrm.com/

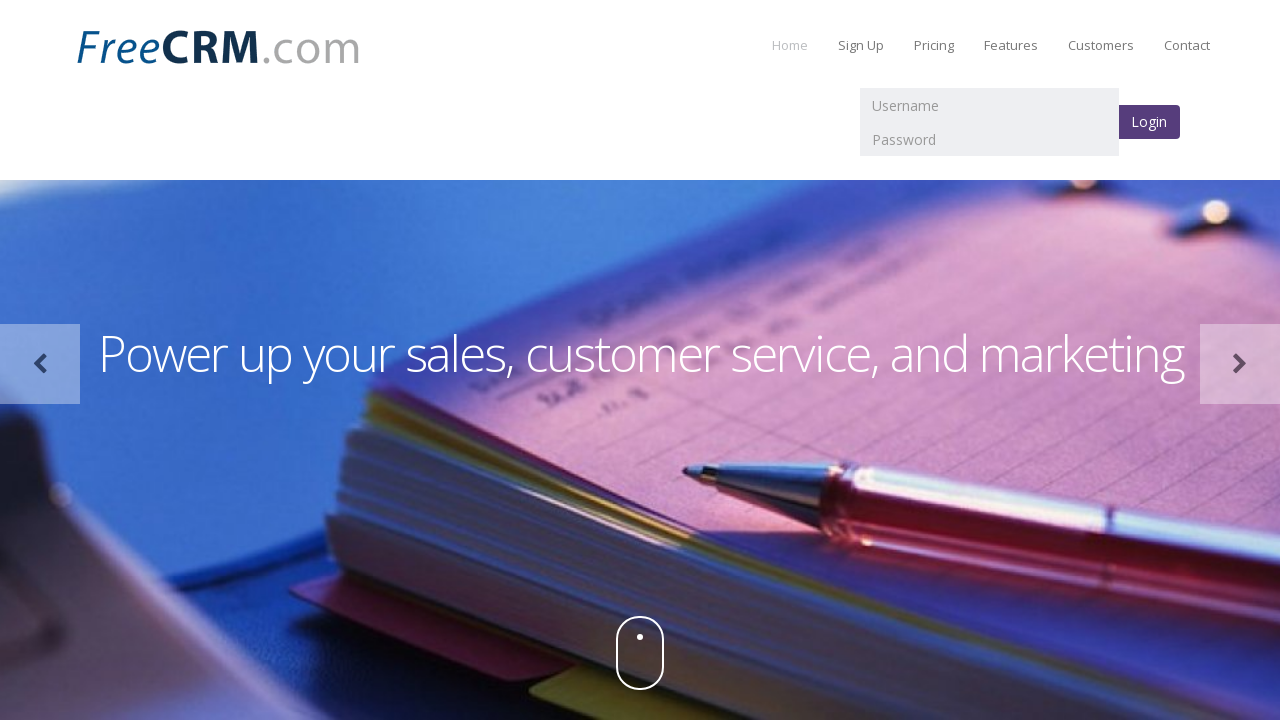

Waited for section headers to load
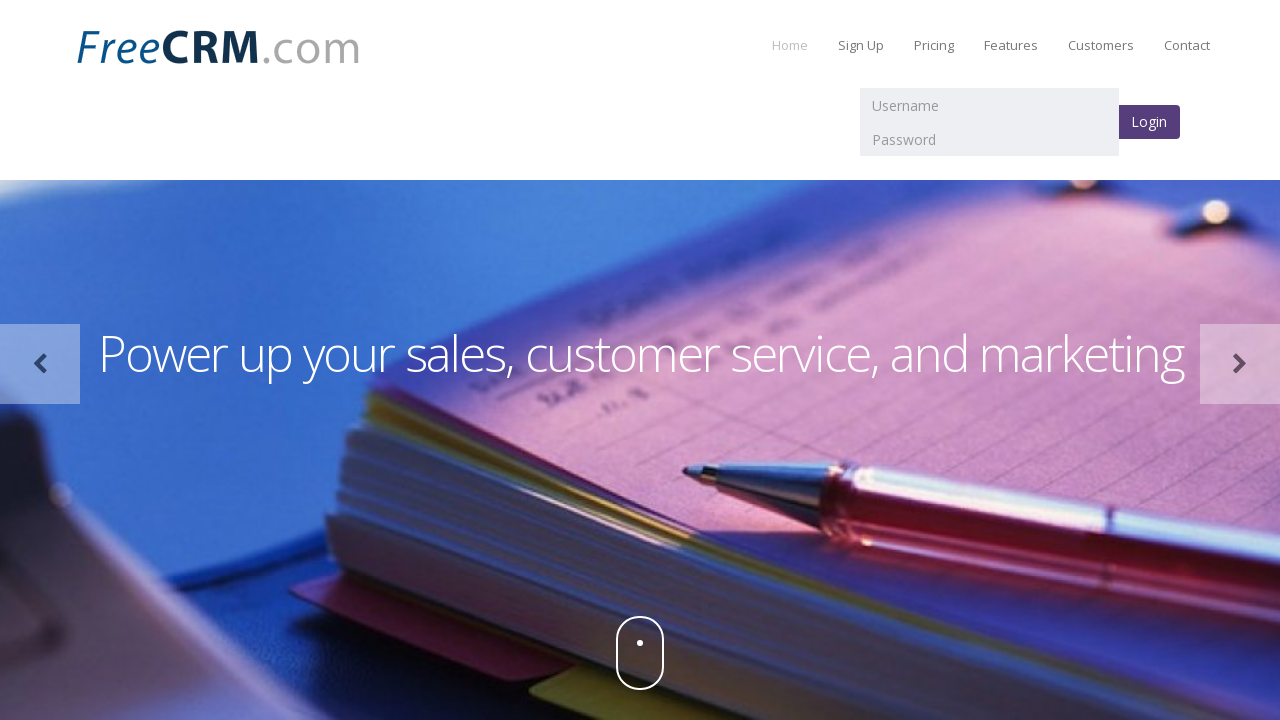

Retrieved all header elements from section#details
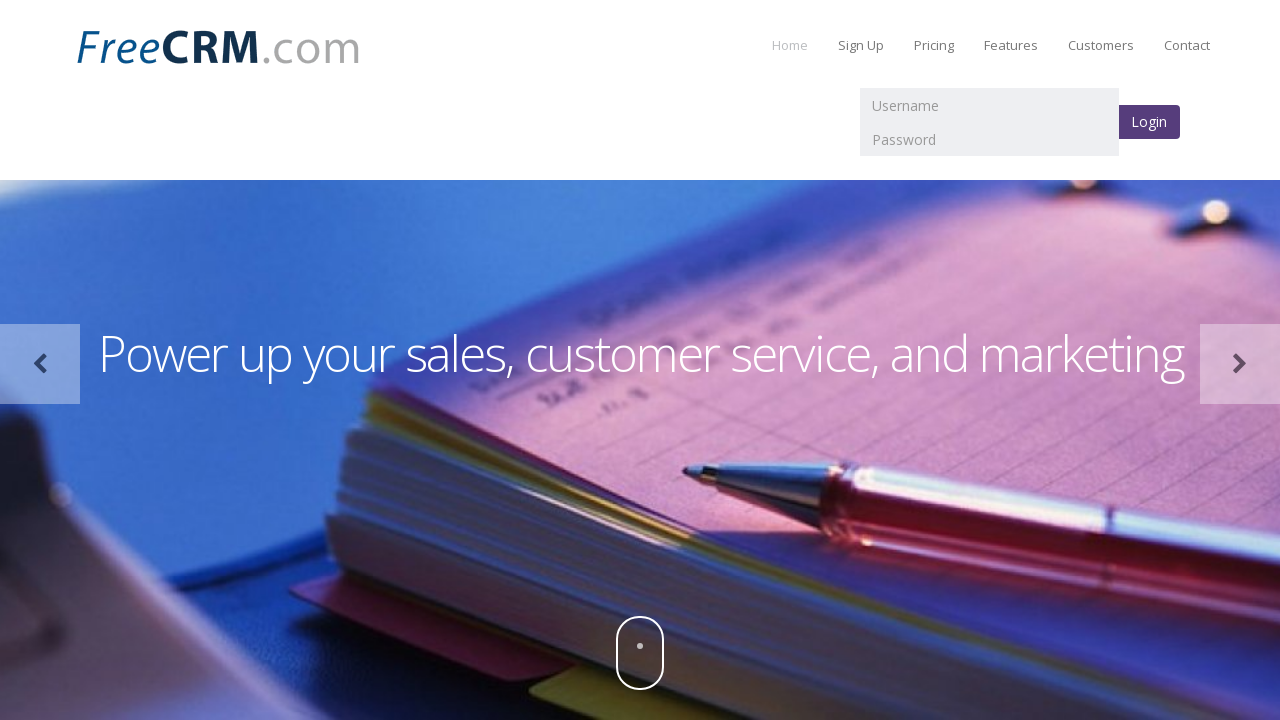

Extracted text content from all headers
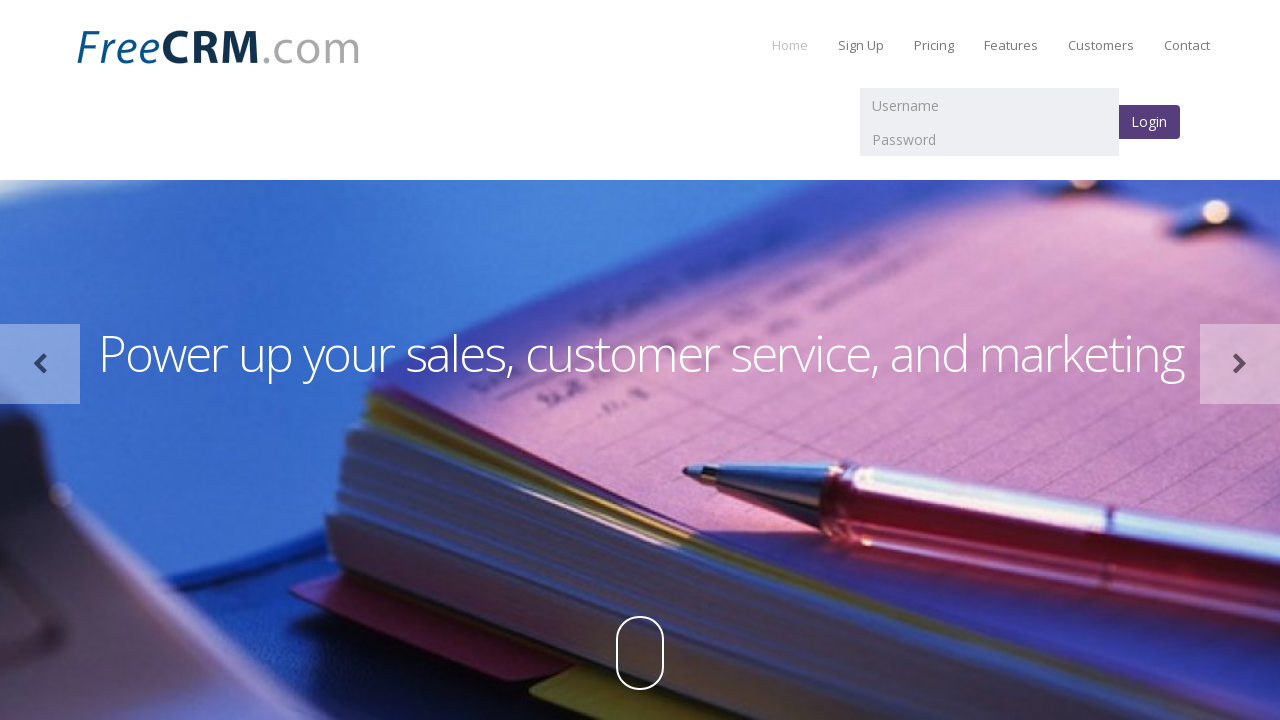

Verified that headers are present
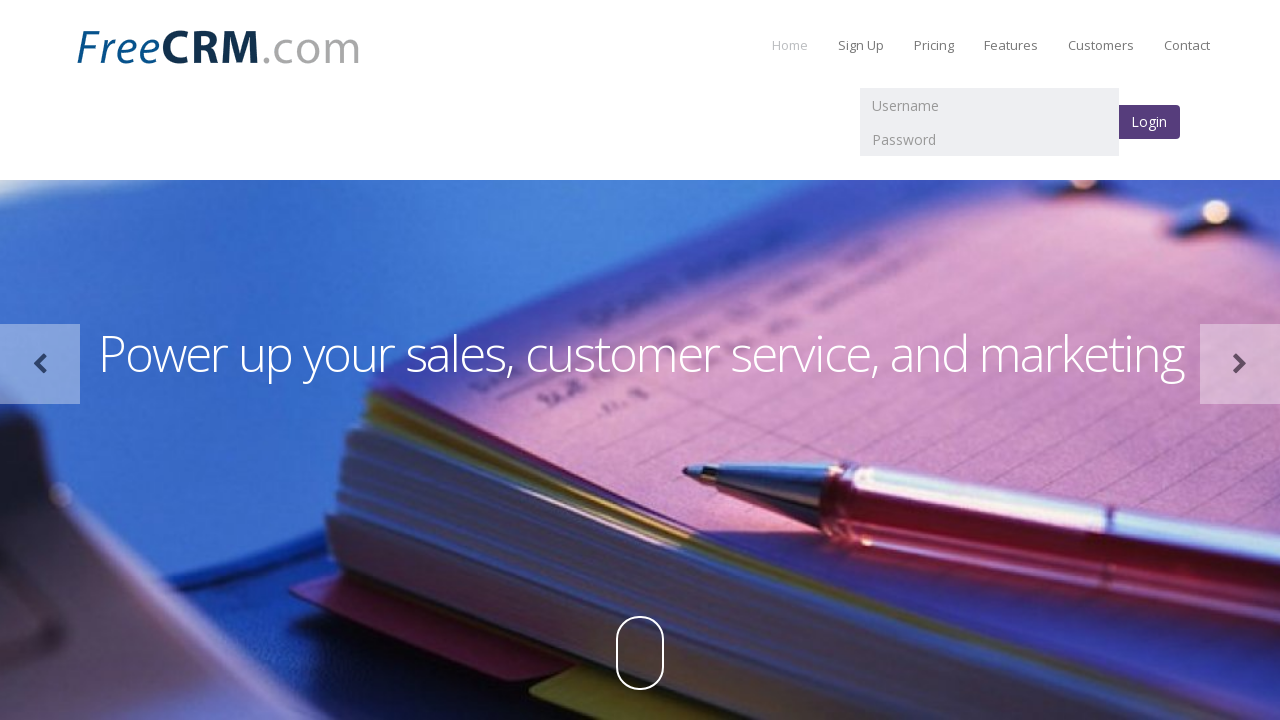

Verified that 'Reports' header is present in the section headers
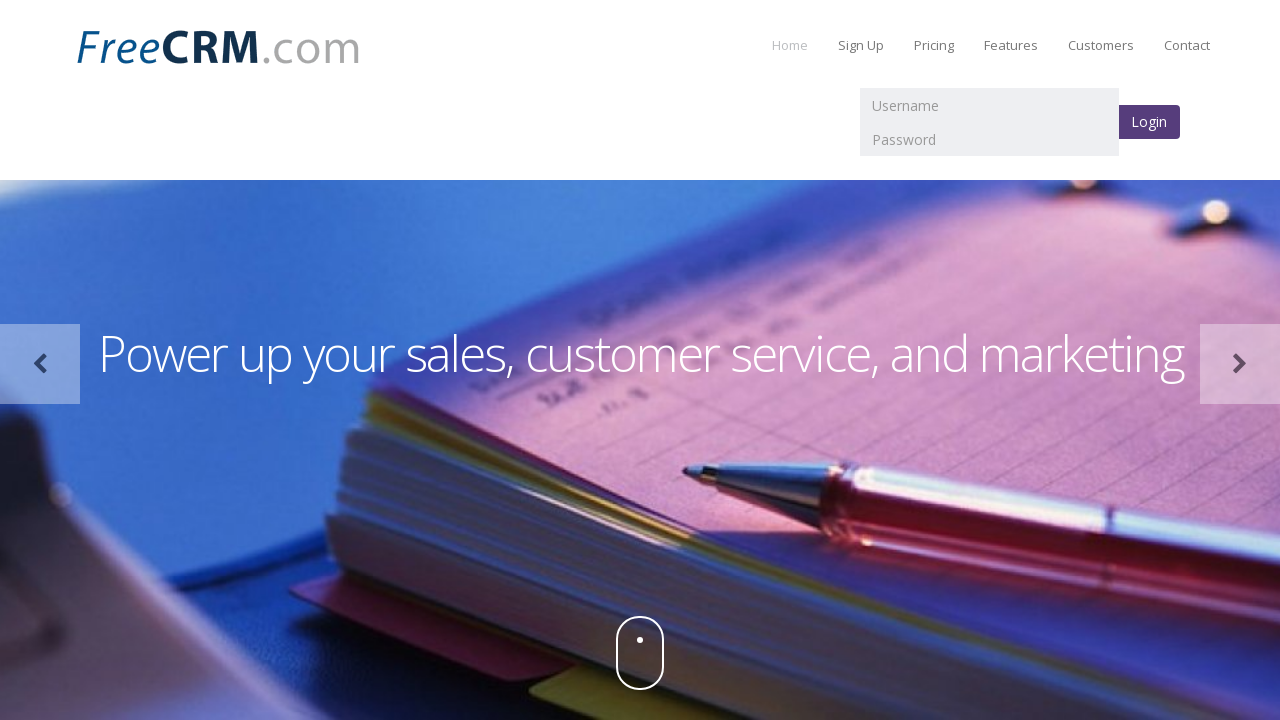

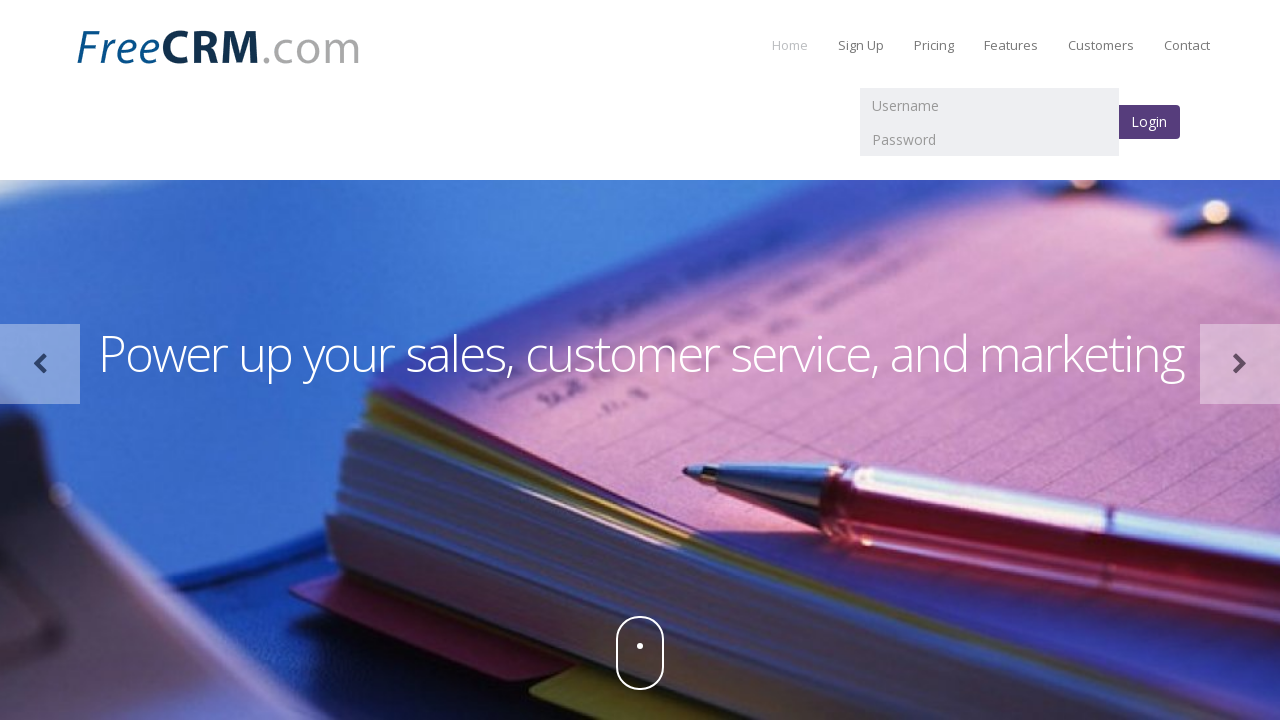